Tests mouse interaction by performing a click-and-hold action on an element while holding Shift key and typing uppercase text

Starting URL: https://awesomeqa.com/selenium/mouse_interaction.html

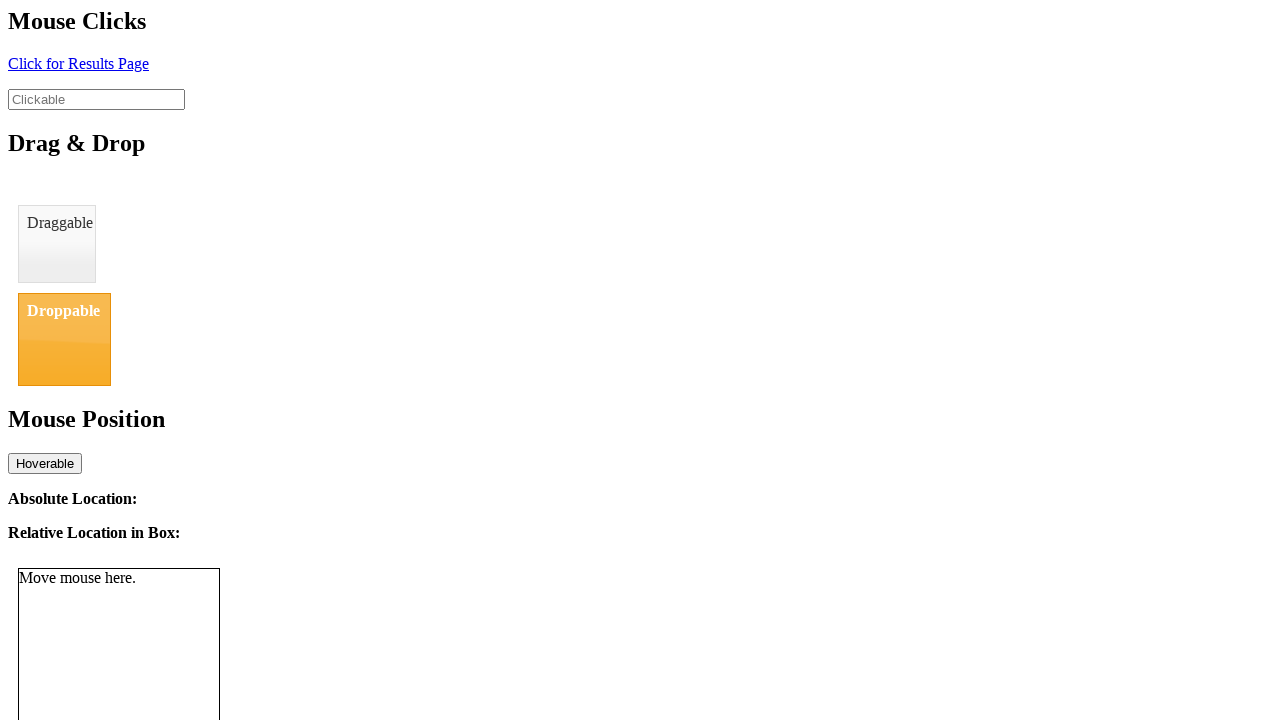

Located the clickable element with id 'clickable'
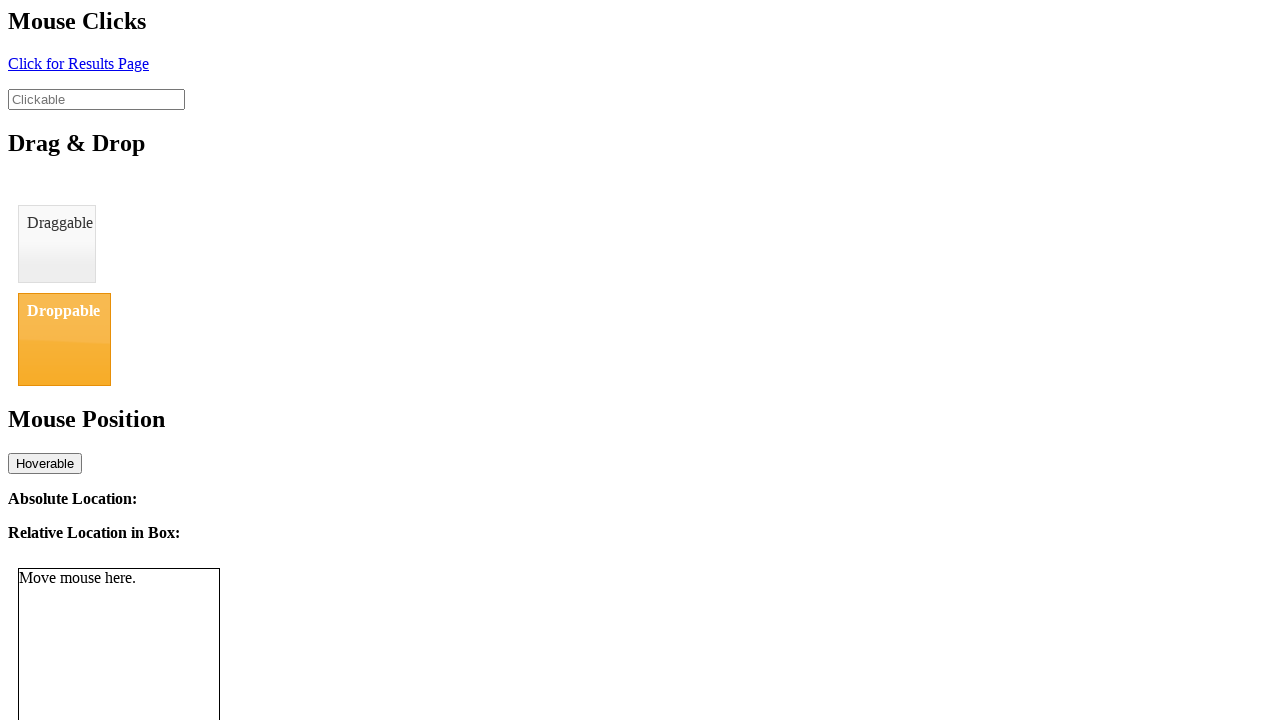

Clicked on the clickable element at (96, 99) on #clickable
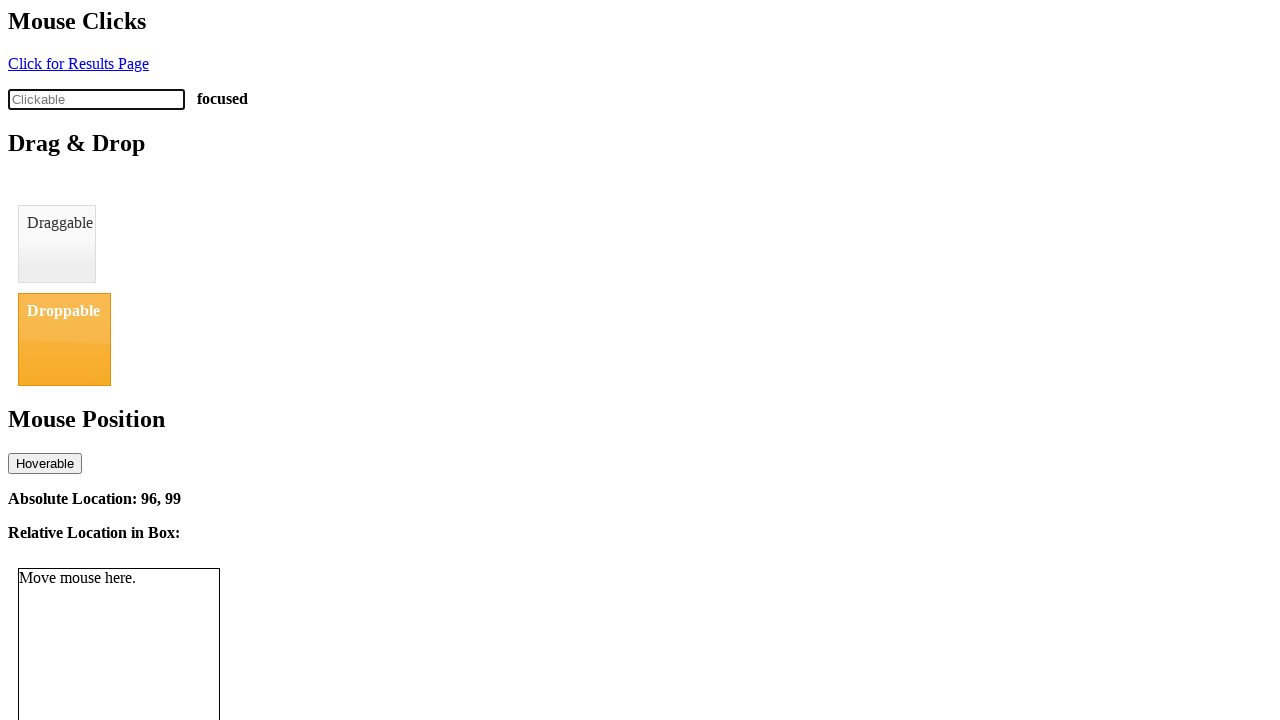

Pressed and held Shift key
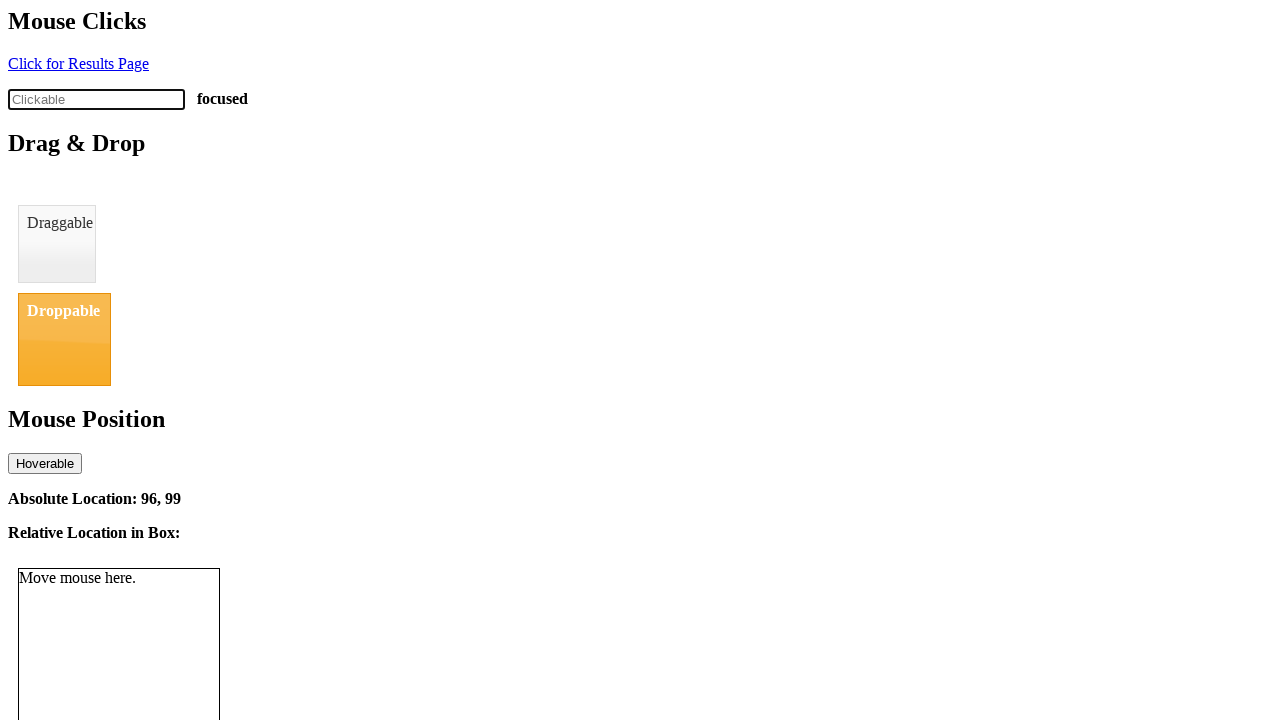

Typed 'VINAY' in uppercase while Shift key was held
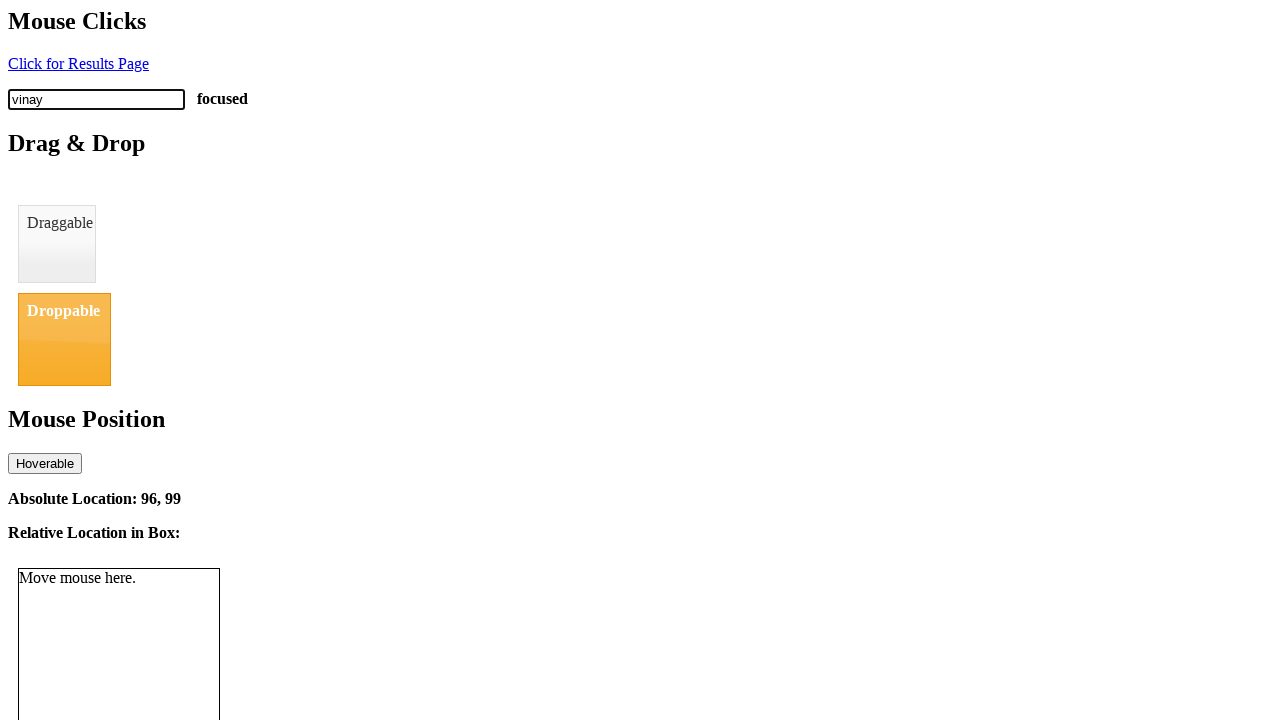

Released Shift key
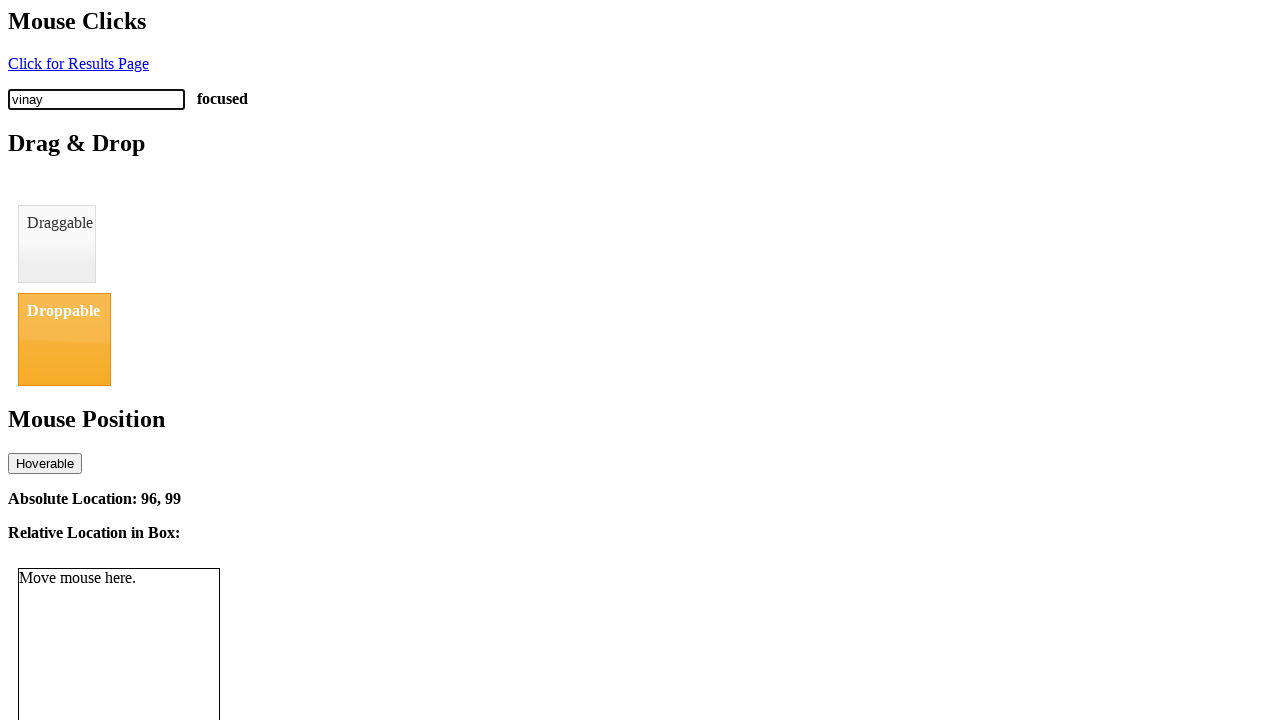

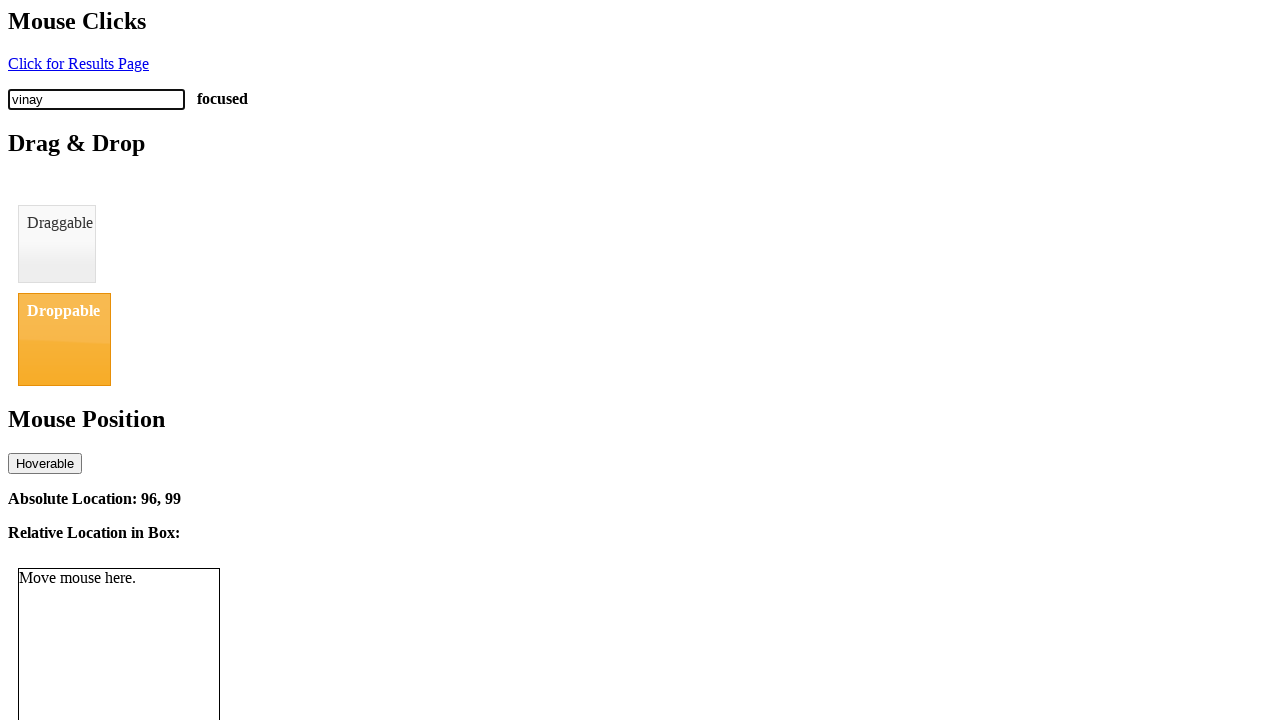